Tests checkbox selection functionality by clicking a checkbox and verifying its selection state, then counts total checkboxes on the page

Starting URL: https://rahulshettyacademy.com/dropdownsPractise/

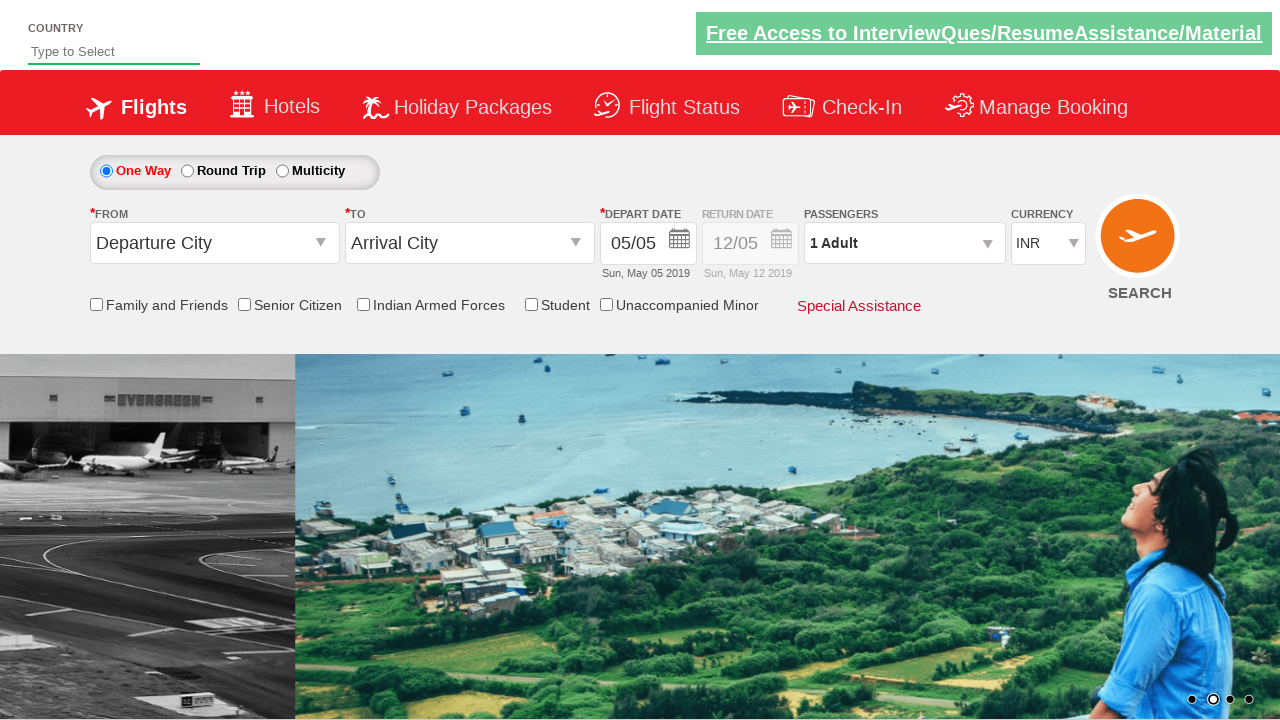

Checked initial state of IndArm checkbox - should be unchecked
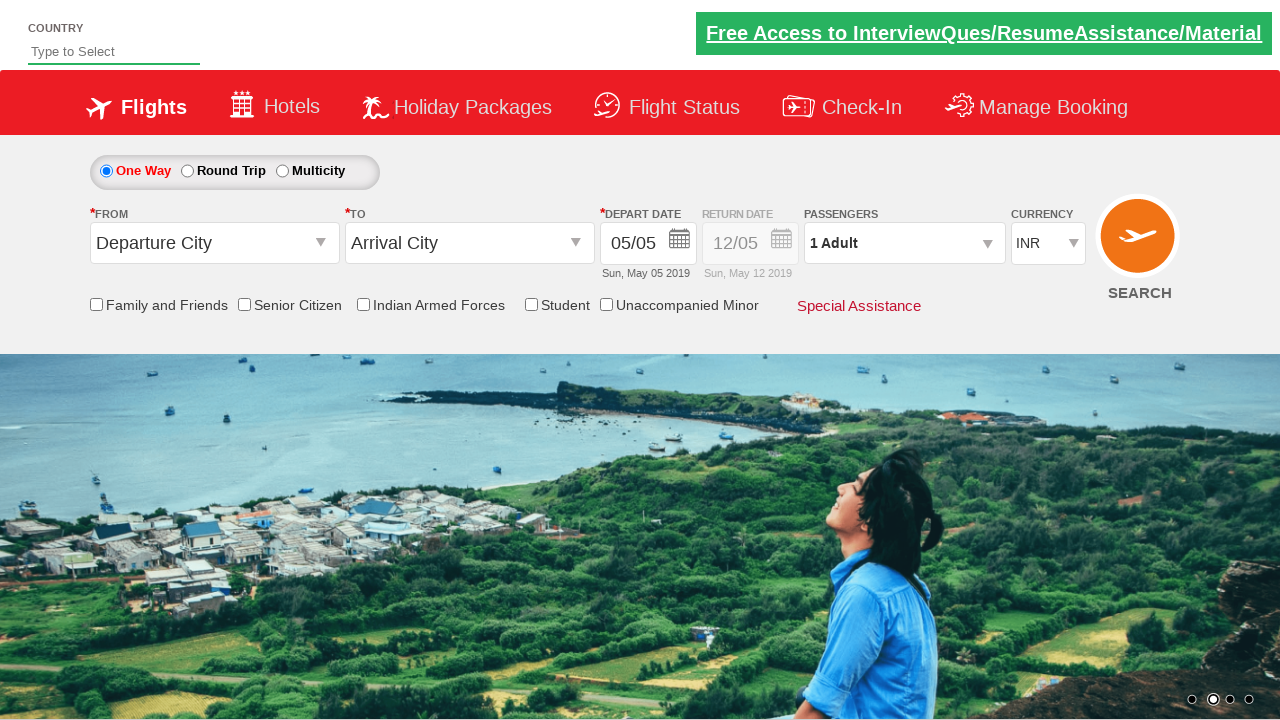

Asserted IndArm checkbox is not selected initially
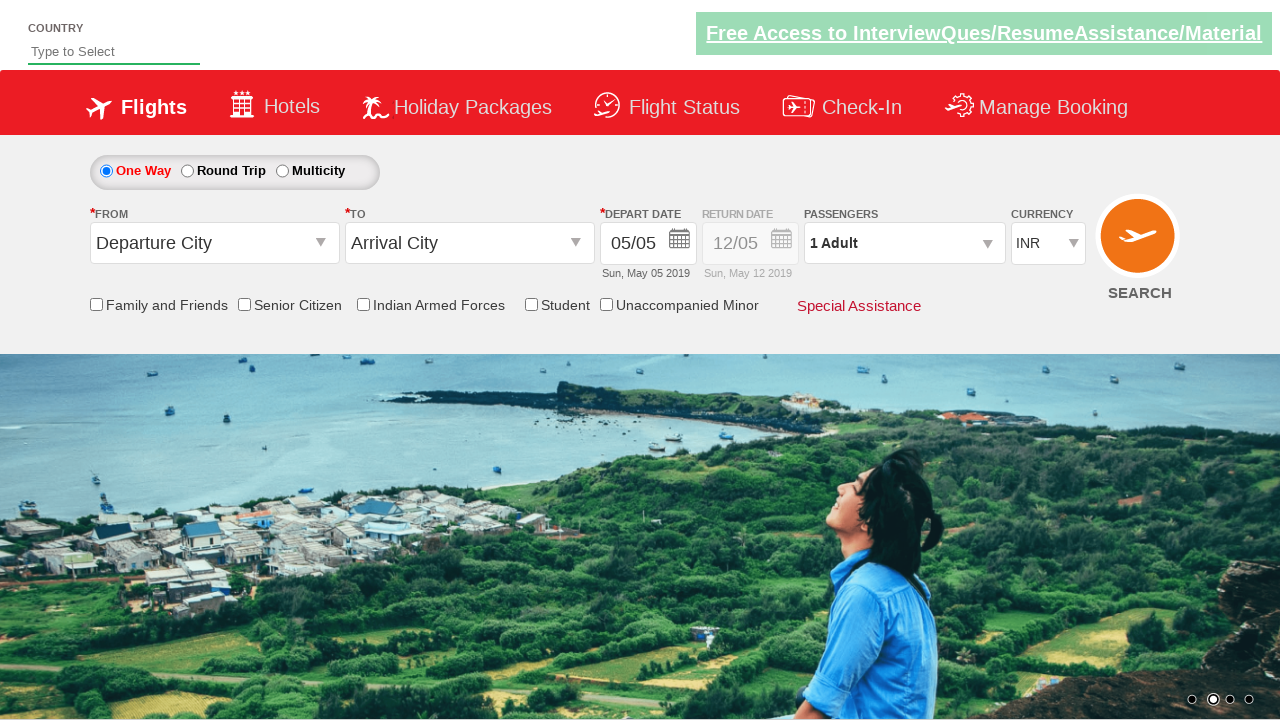

Clicked the IndArm checkbox to select it at (363, 304) on input[name*='IndArm']
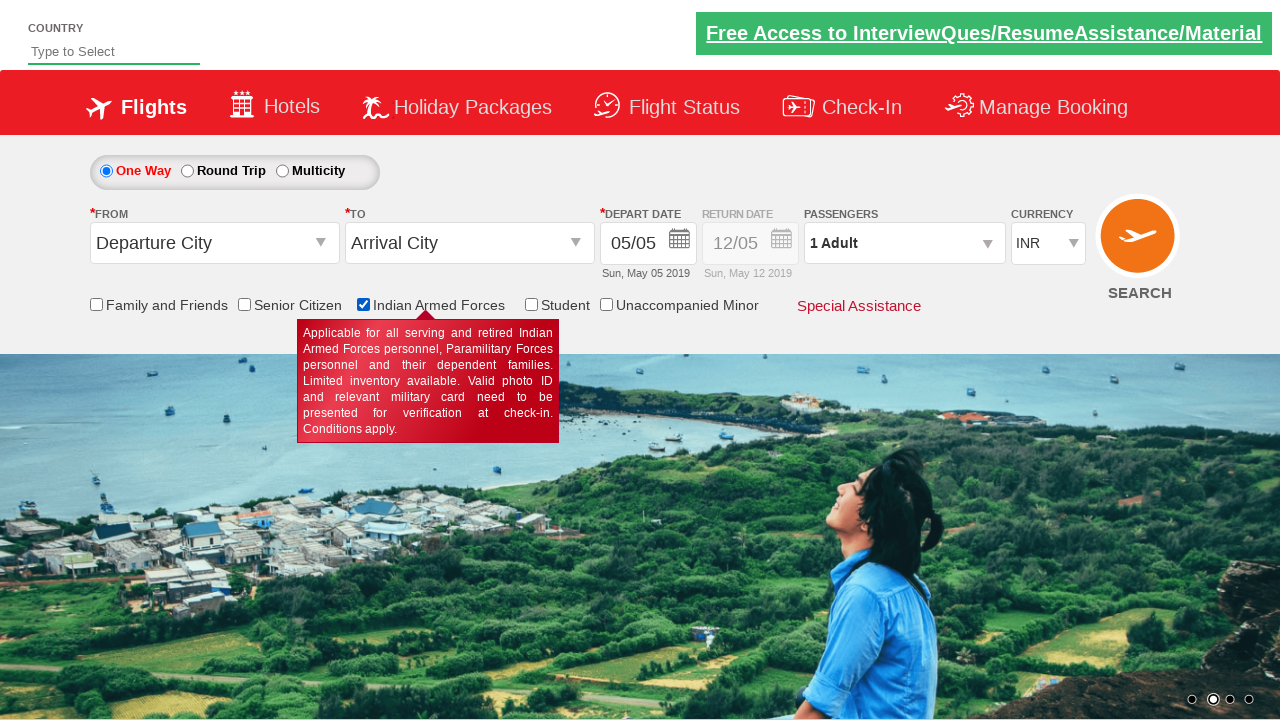

Verified IndArm checkbox is now selected after clicking
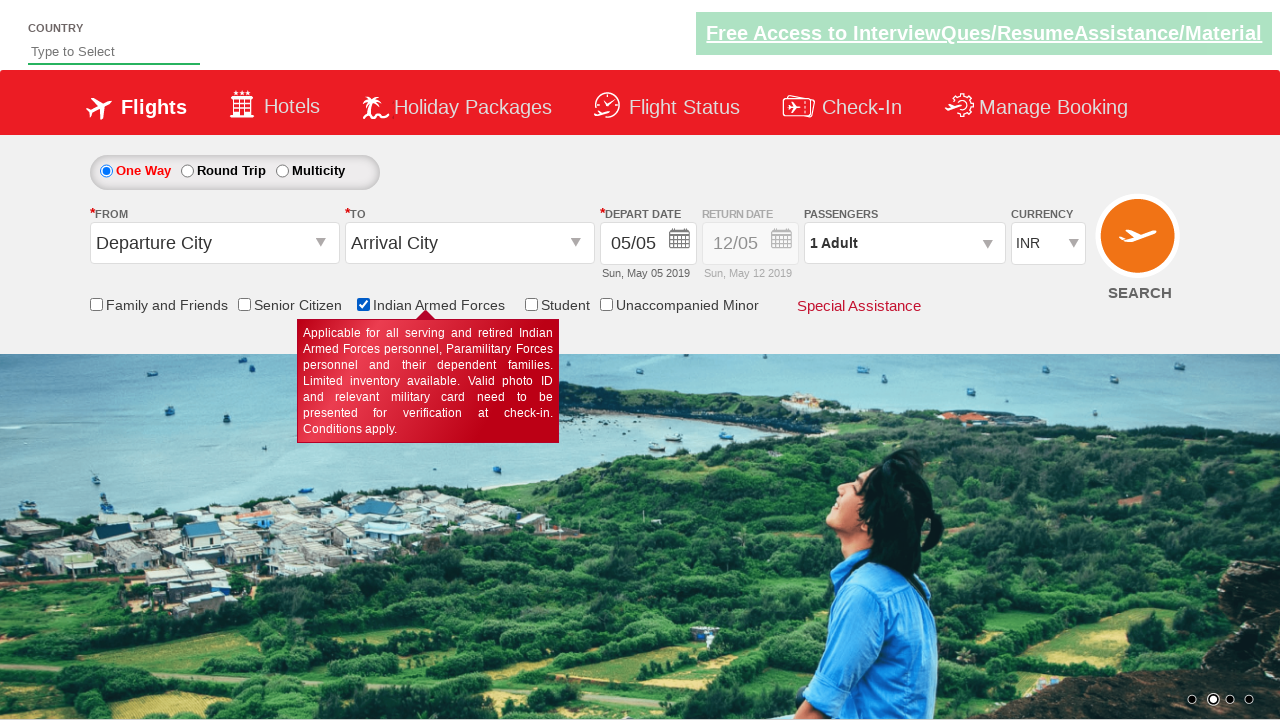

Asserted IndArm checkbox is now selected
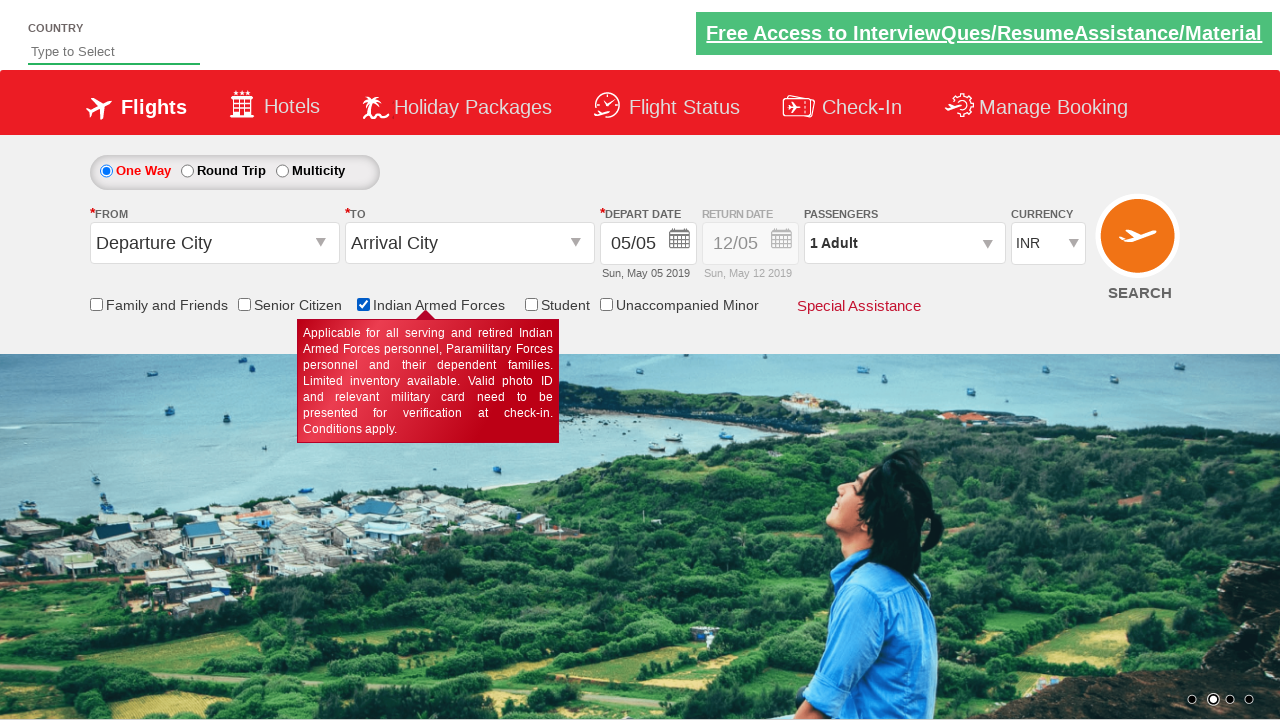

Counted total checkboxes on the page
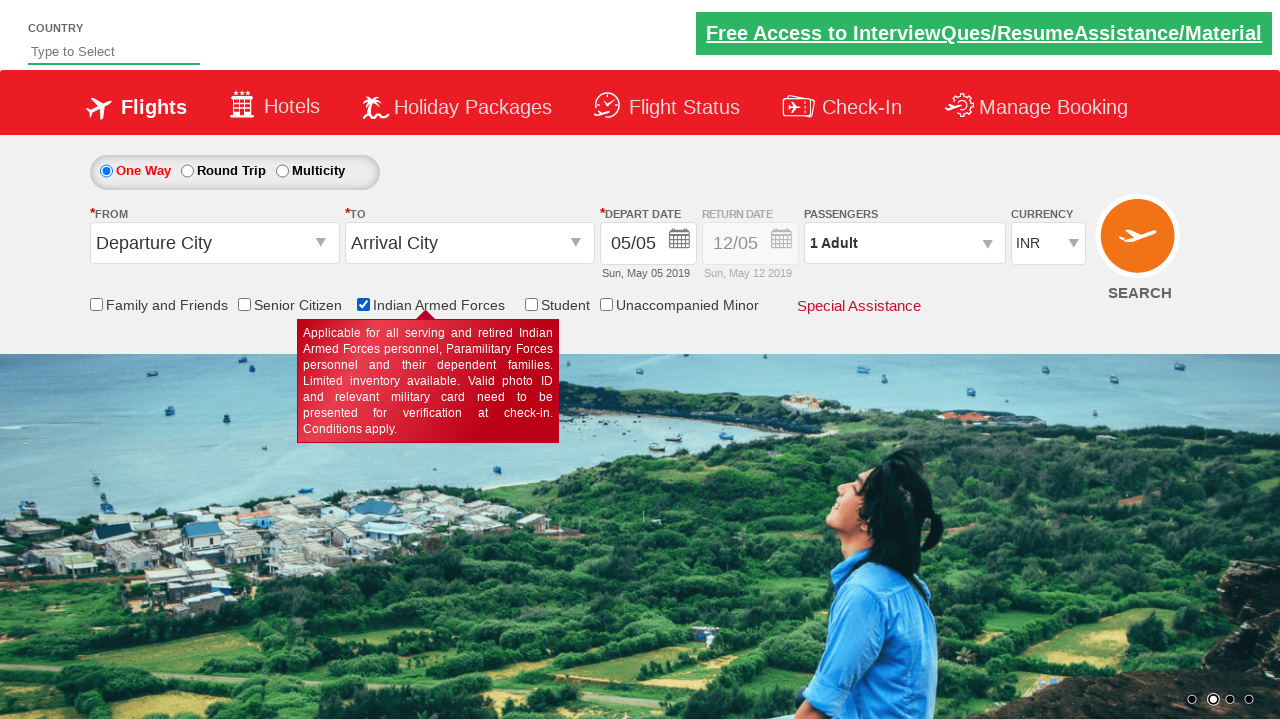

Asserted total checkbox count equals 6
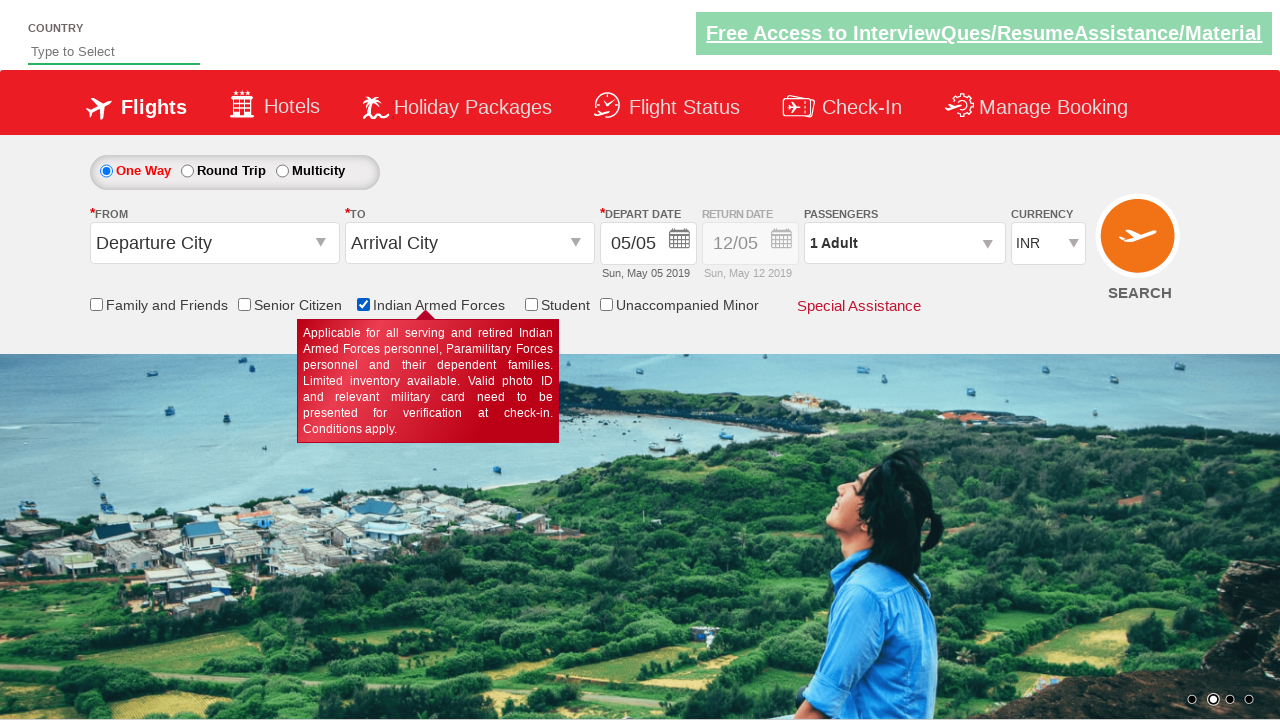

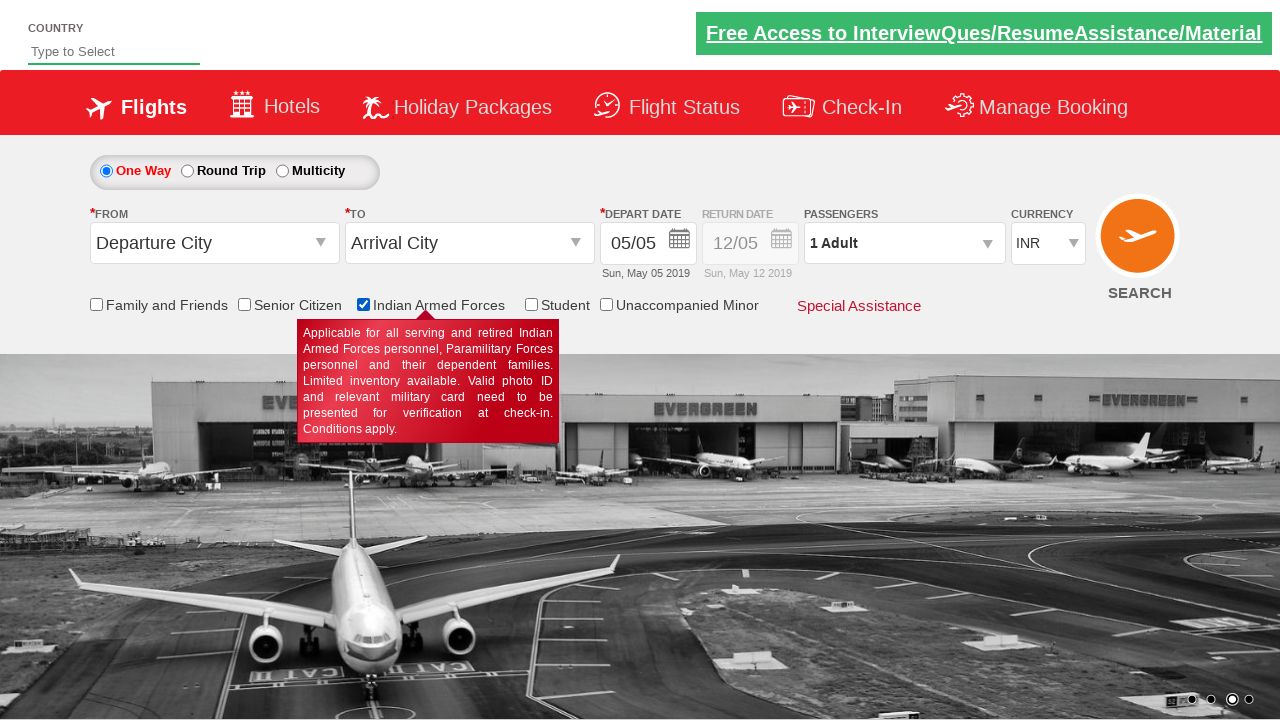